Opens the Honda 2 Wheelers India website and maximizes the browser window to verify the page loads successfully.

Starting URL: https://www.honda2wheelersindia.com/

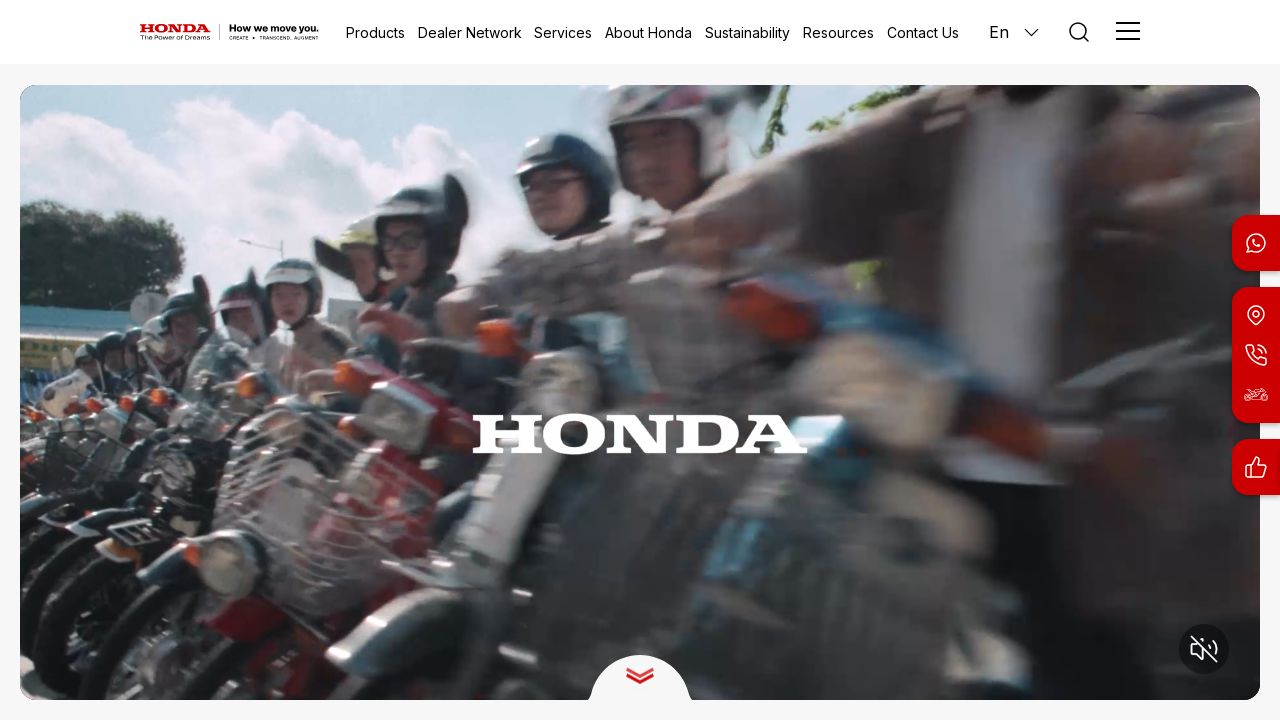

Waited for page to reach domcontentloaded state
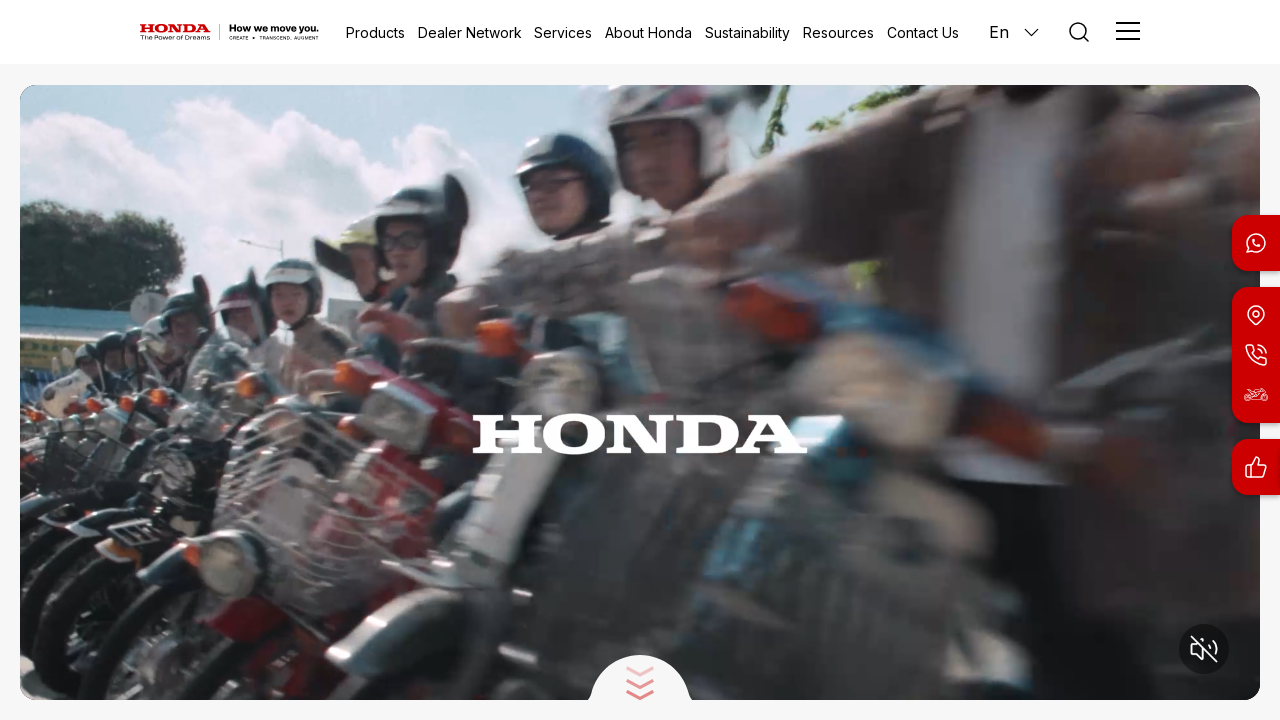

Verified body element is present on Honda 2 Wheelers India website
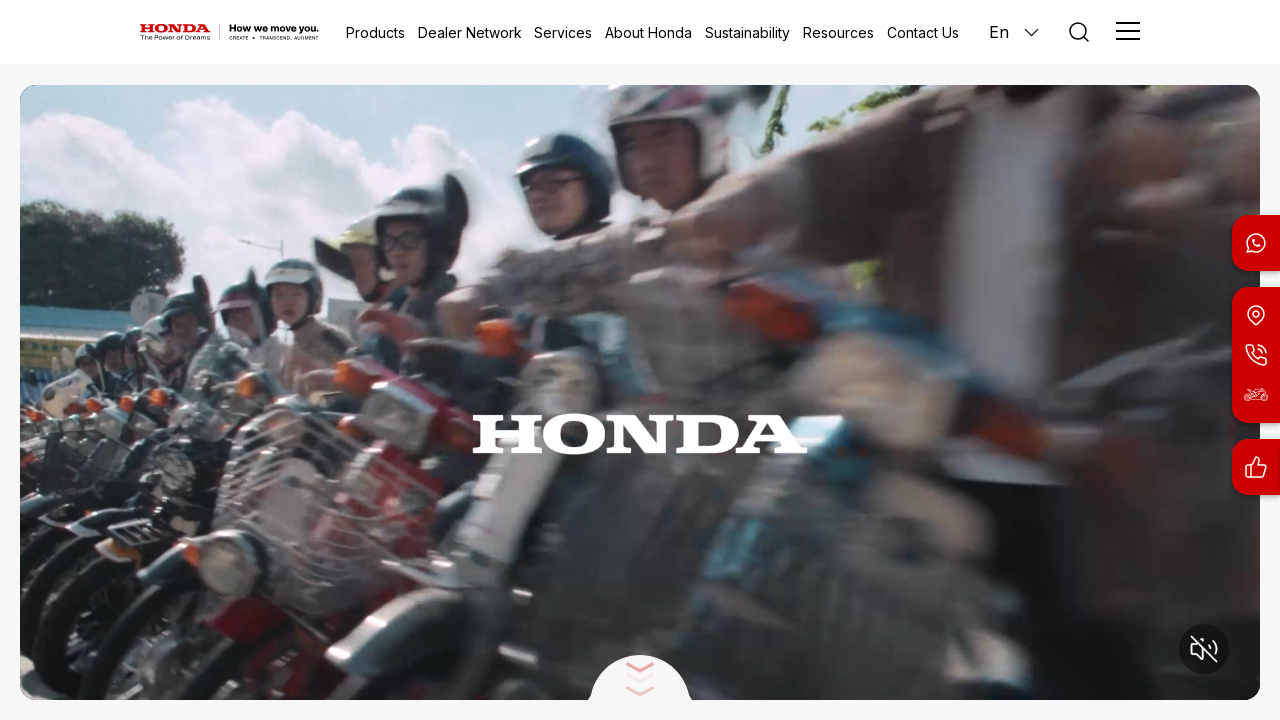

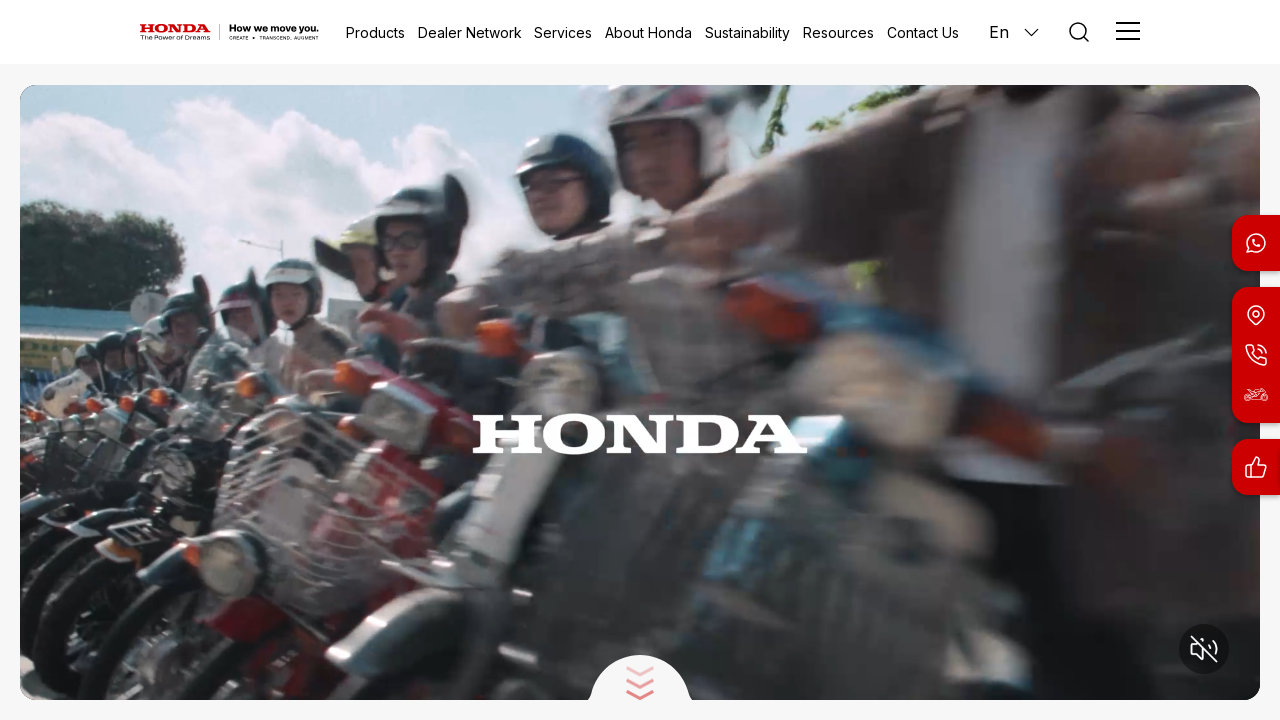